Tests dynamic content loading by clicking a start button and waiting for hidden content ("Hello World!") to become visible after a loading animation completes.

Starting URL: https://the-internet.herokuapp.com/dynamic_loading/1

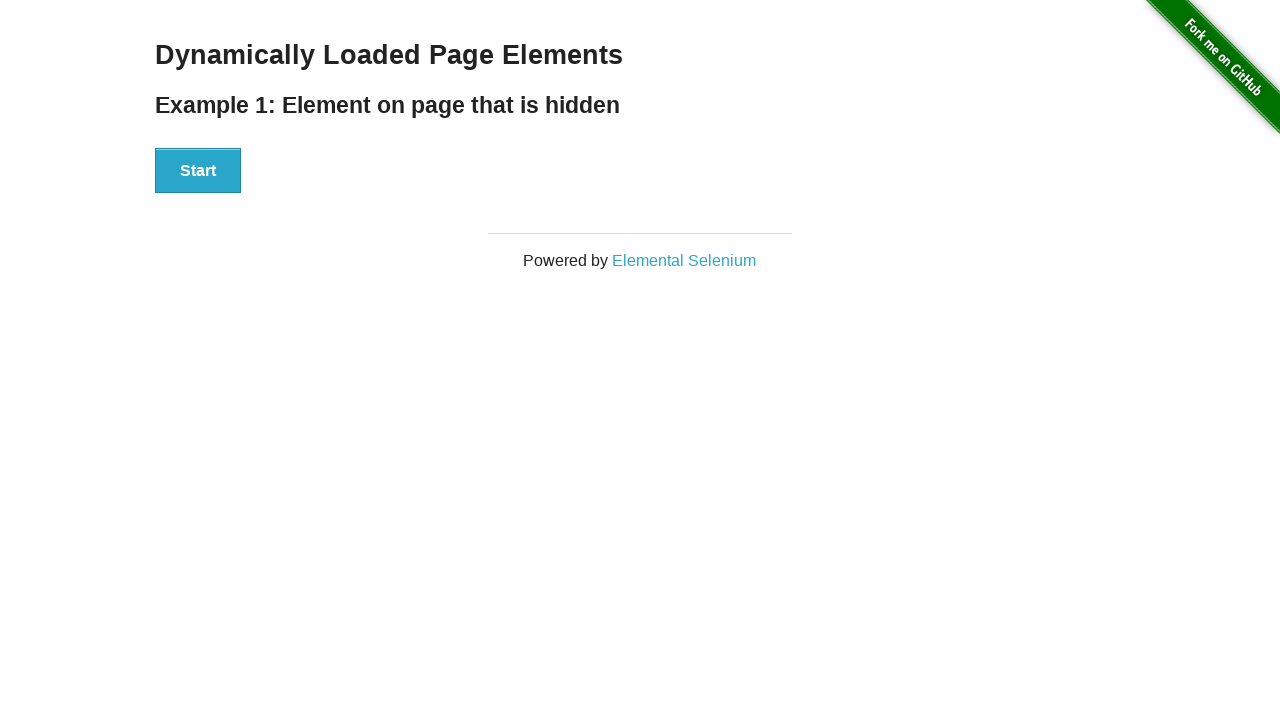

Navigated to dynamic loading test page
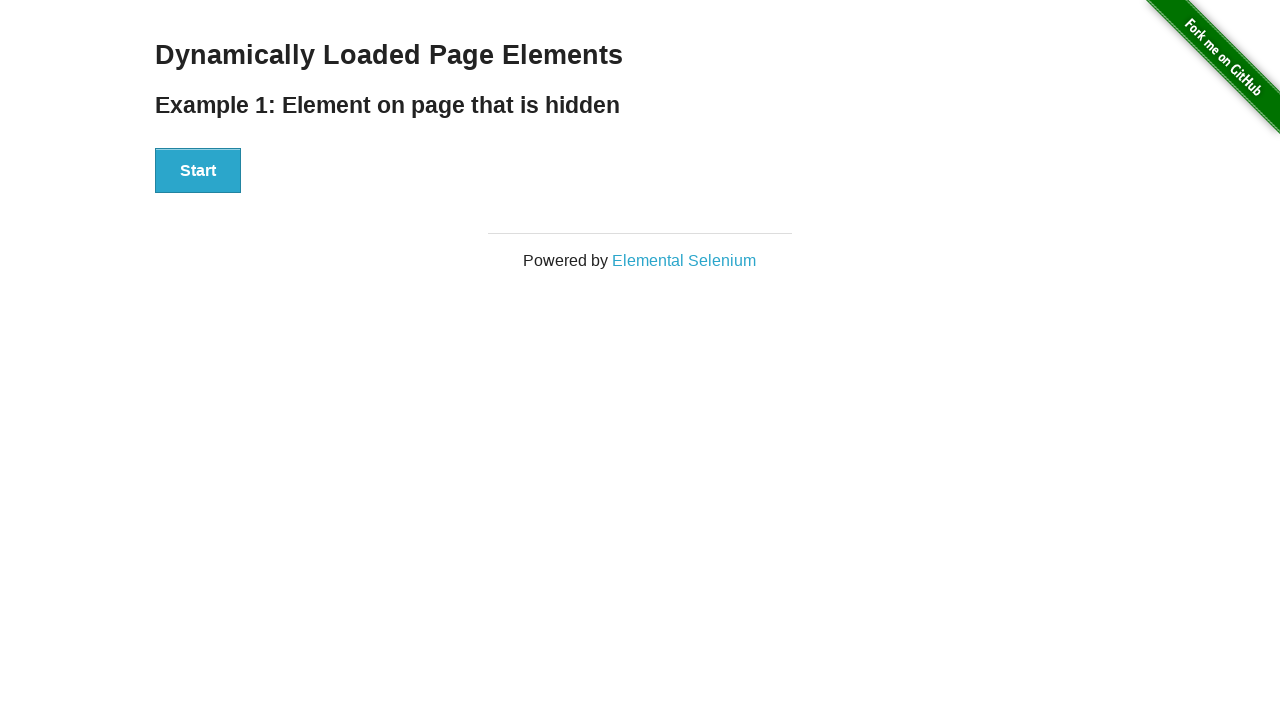

Clicked start button to trigger dynamic content loading at (198, 171) on button
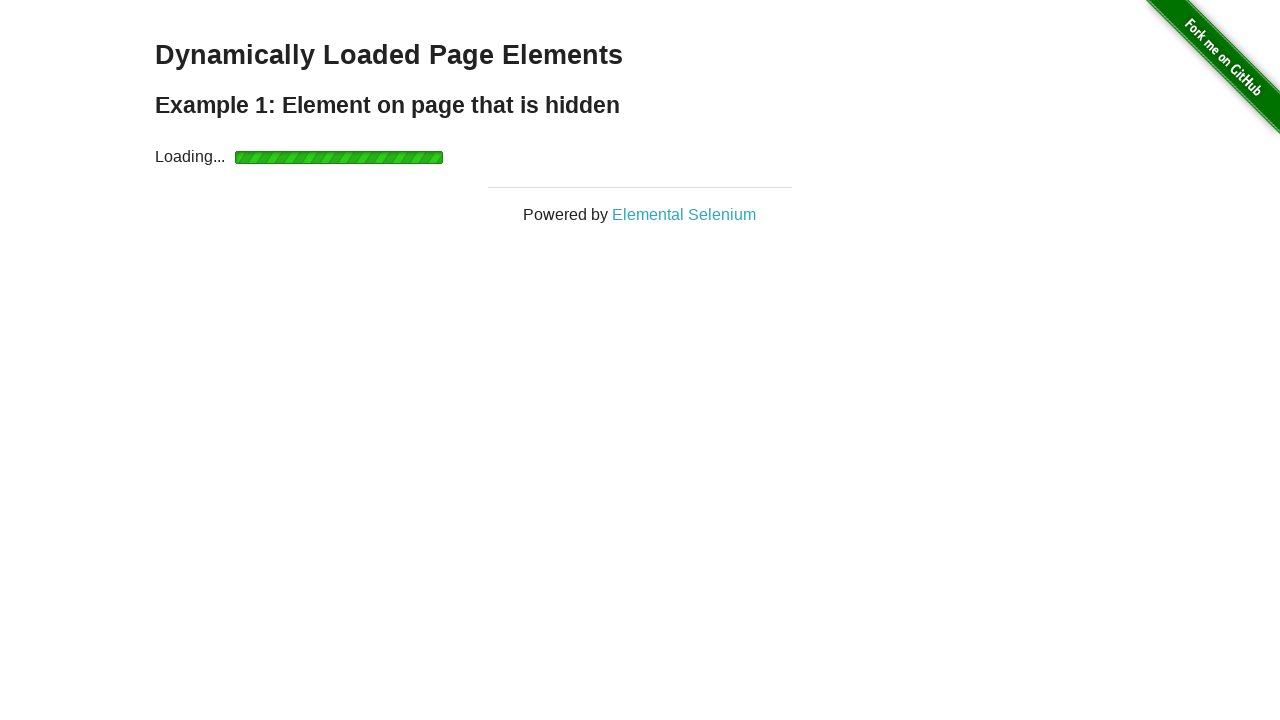

Loading animation completed and 'Hello World!' text became visible
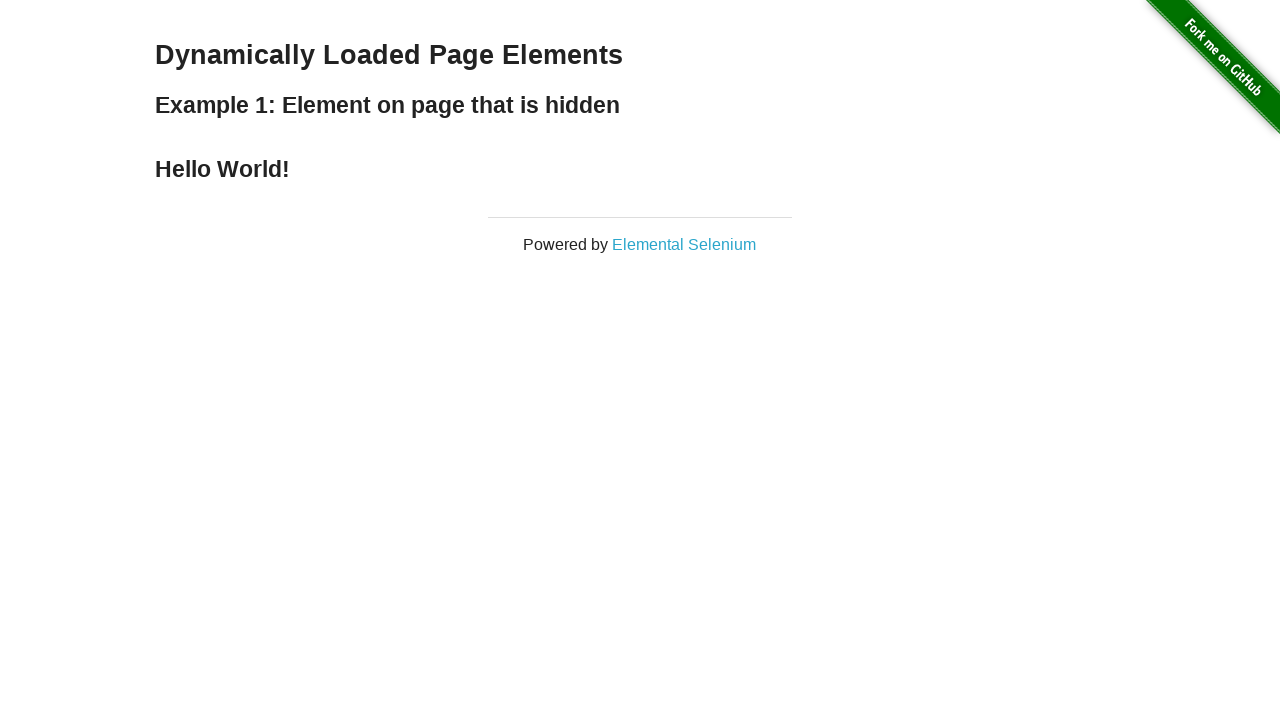

Located finish element containing the loaded content
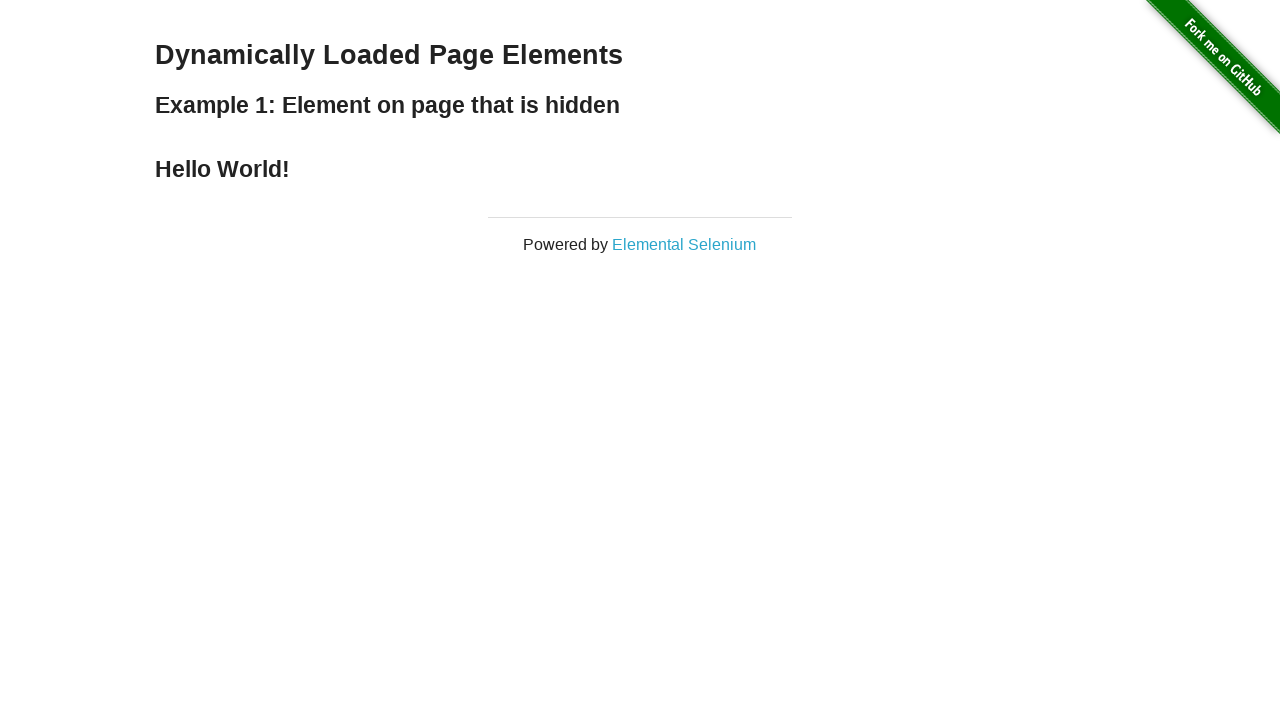

Verified that finish element contains exactly 'Hello World!'
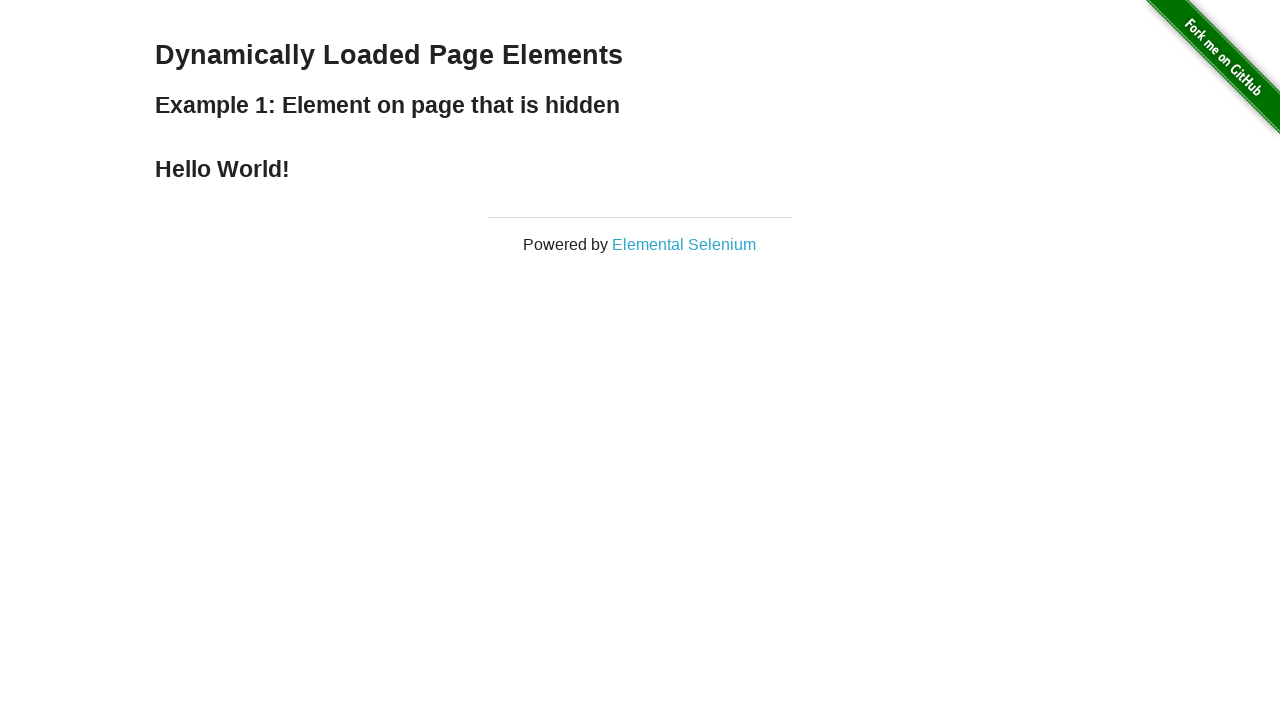

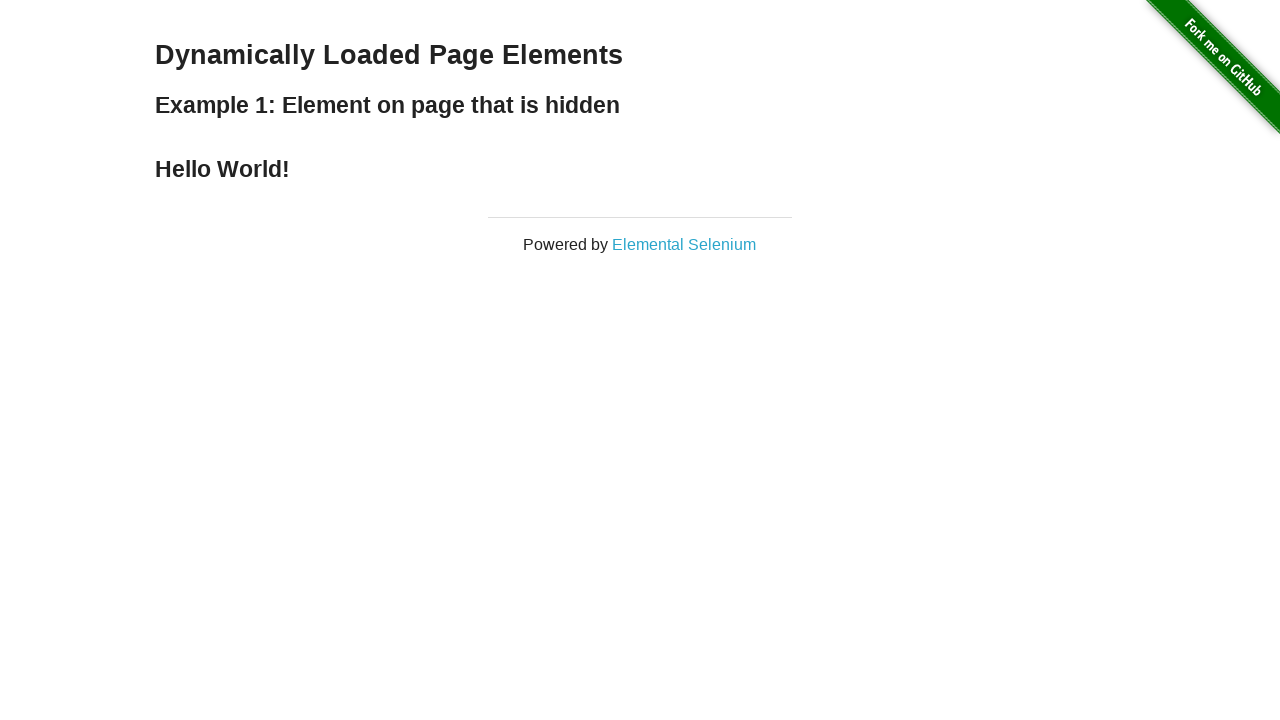